Solves a math problem by extracting a value from the page, calculating a result using a logarithmic formula, and submitting the answer along with checkbox and radio button selections

Starting URL: http://suninjuly.github.io/math.html

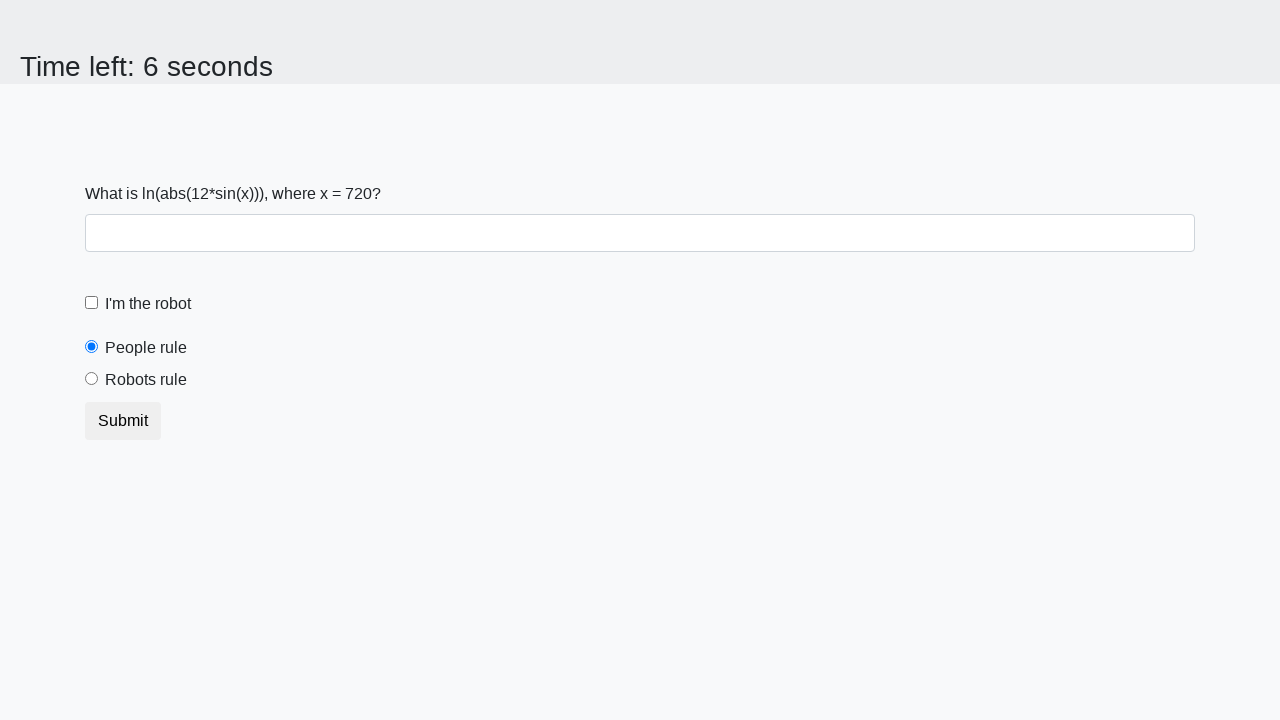

Located the input value element
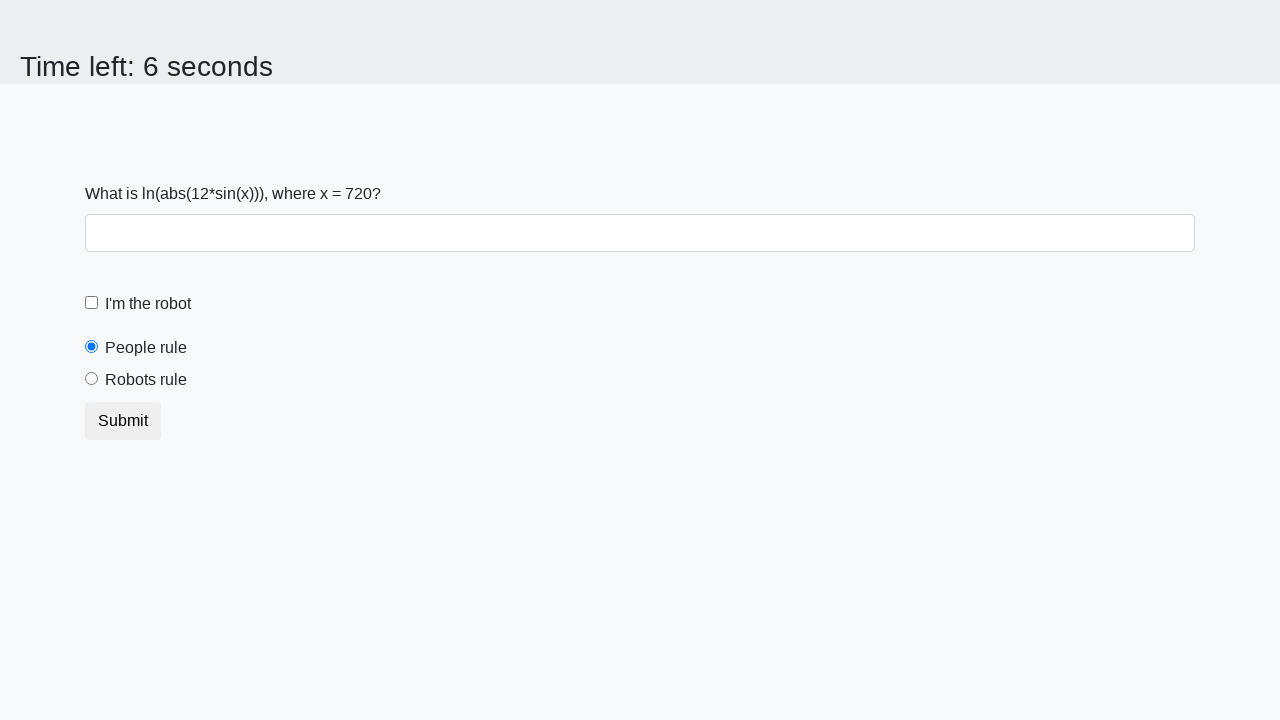

Extracted x value from page: 720
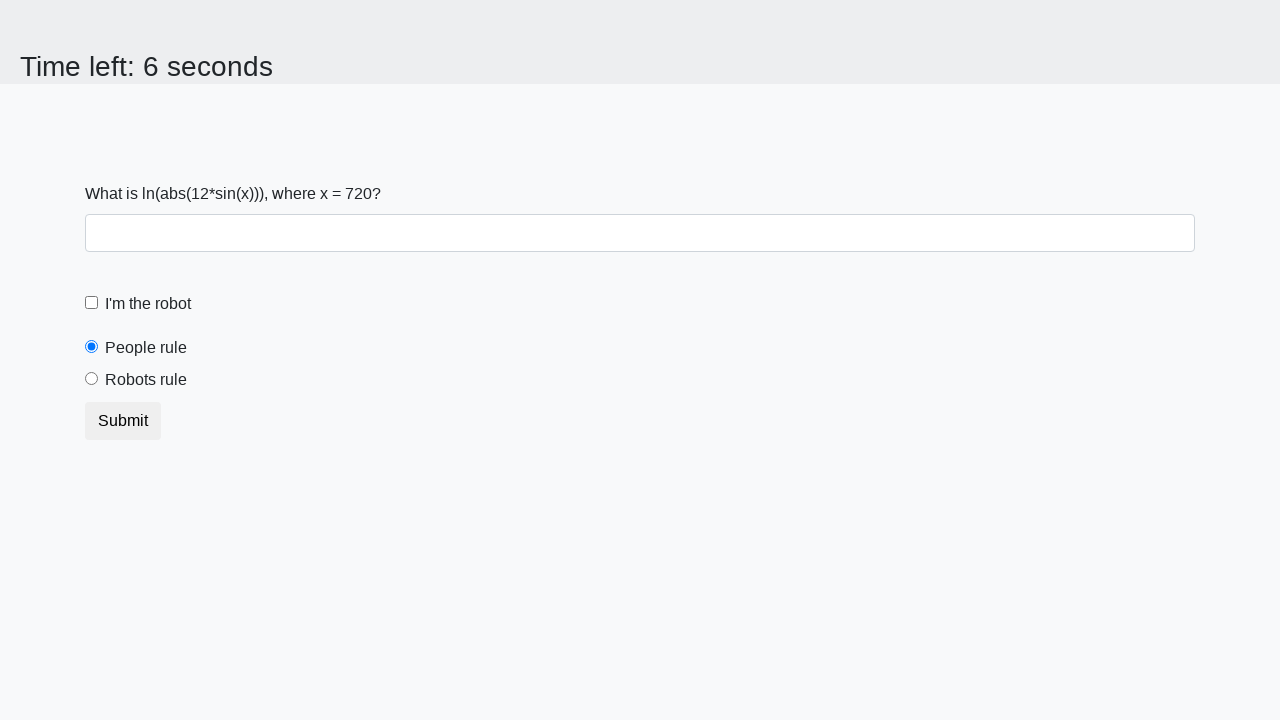

Calculated result using logarithmic formula: y = 1.8762324039004032
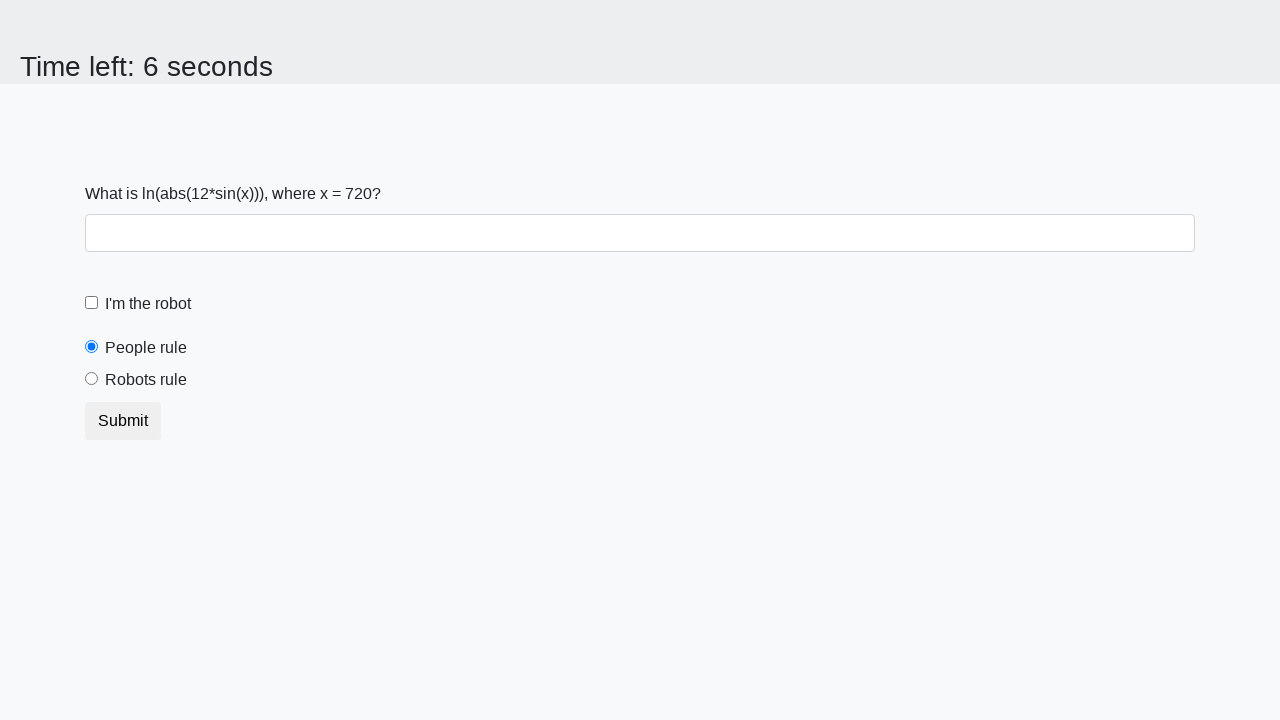

Filled answer field with calculated value: 1.8762324039004032 on #answer
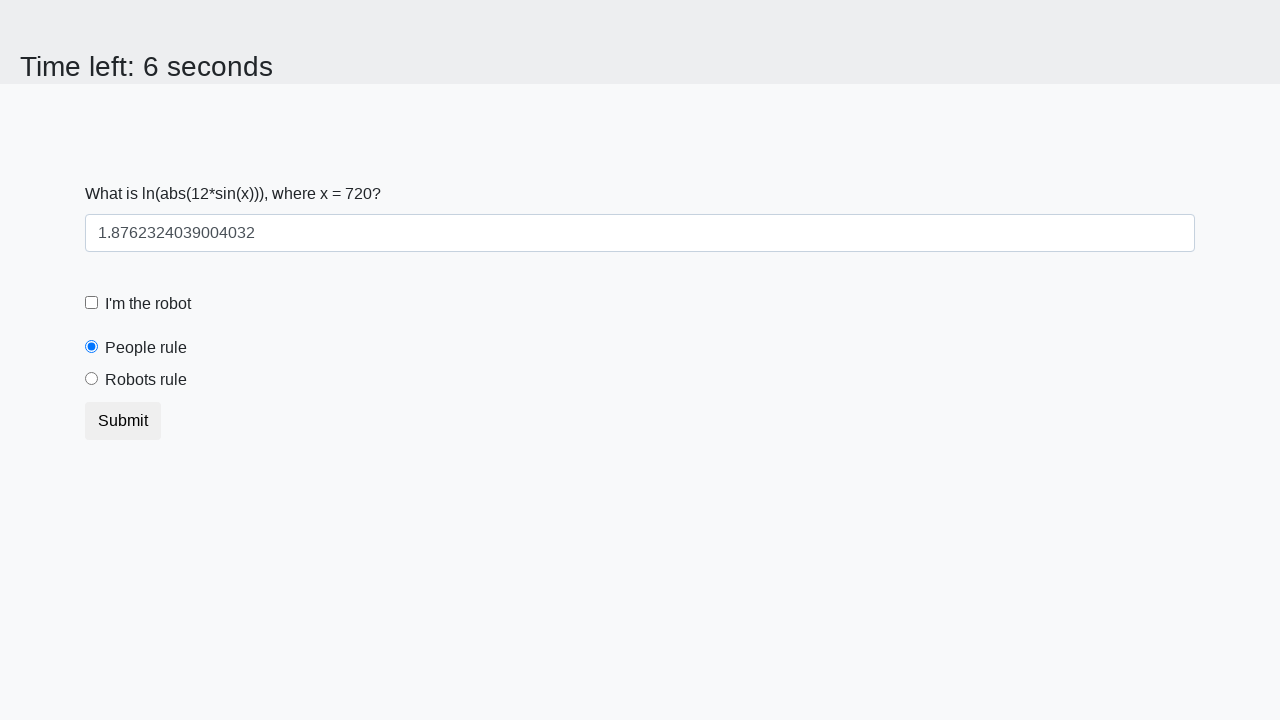

Clicked the robot checkbox at (148, 304) on [for='robotCheckbox']
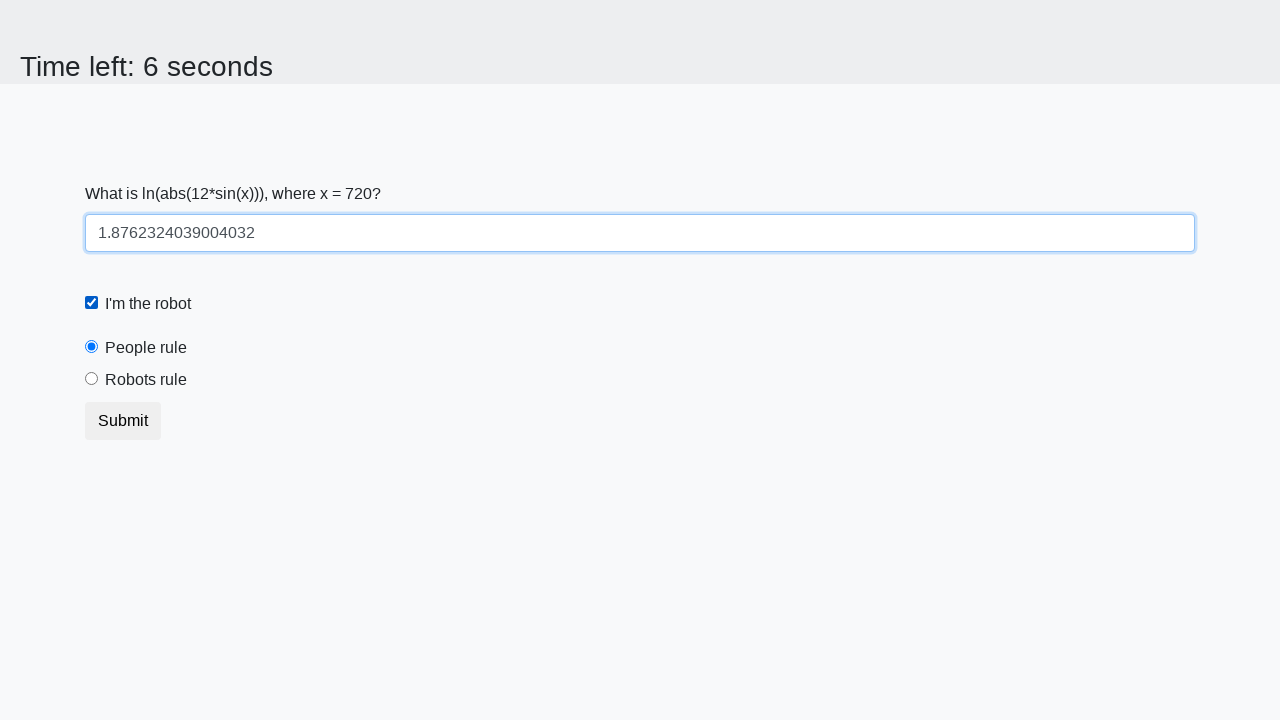

Clicked the robots rule radio button at (146, 380) on [for='robotsRule']
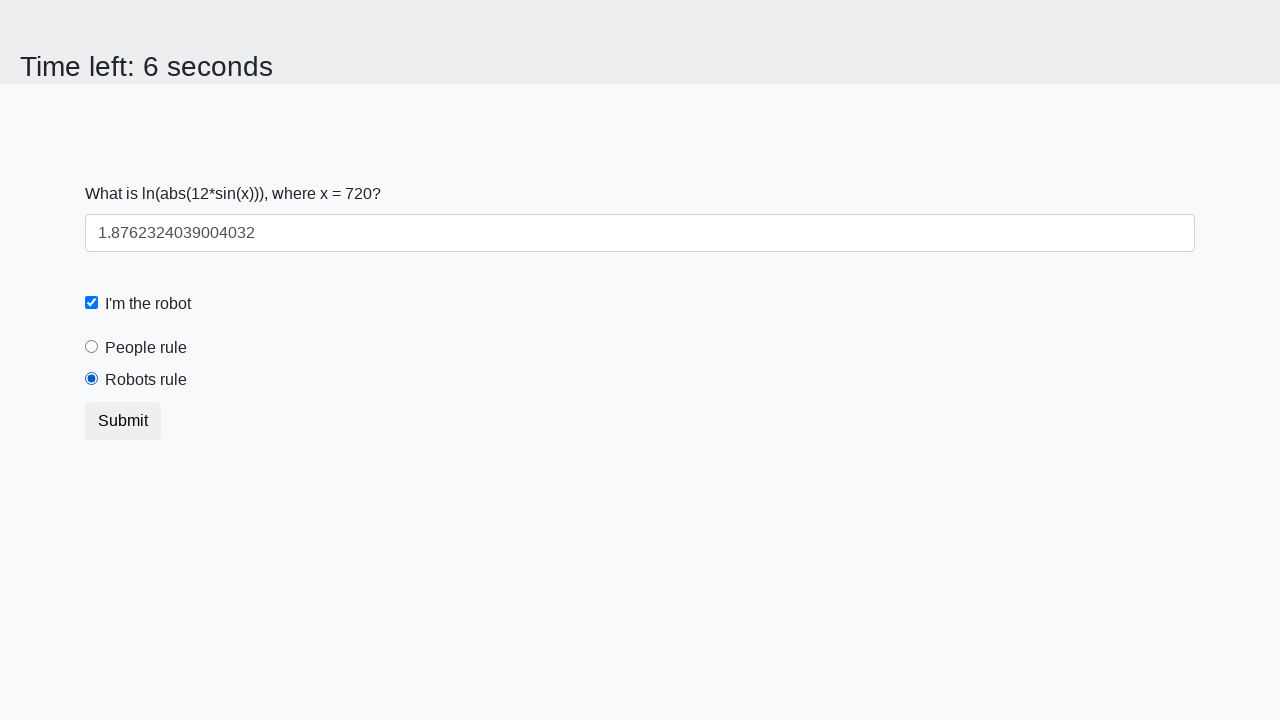

Submitted the form at (123, 421) on [type='submit']
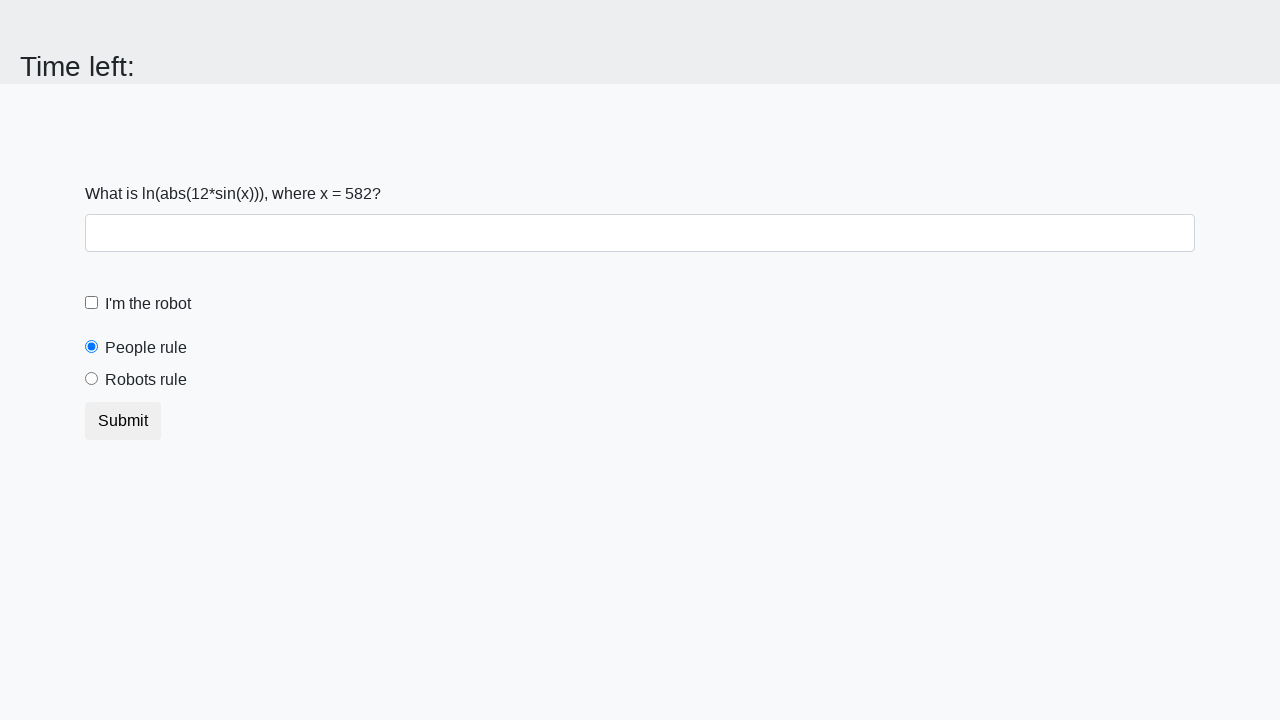

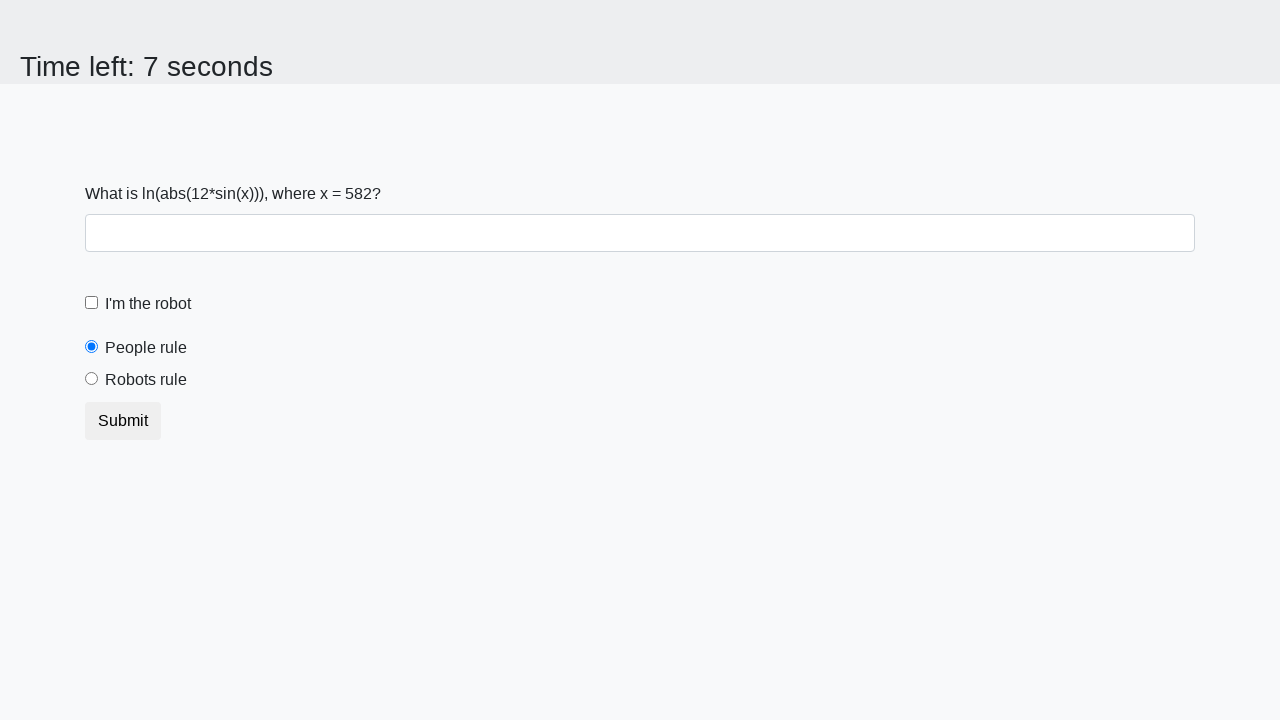